Navigates to the Android Developer news page and verifies that news articles are loaded and displayed correctly by waiting for the article card elements to become visible.

Starting URL: https://developer.android.com/news

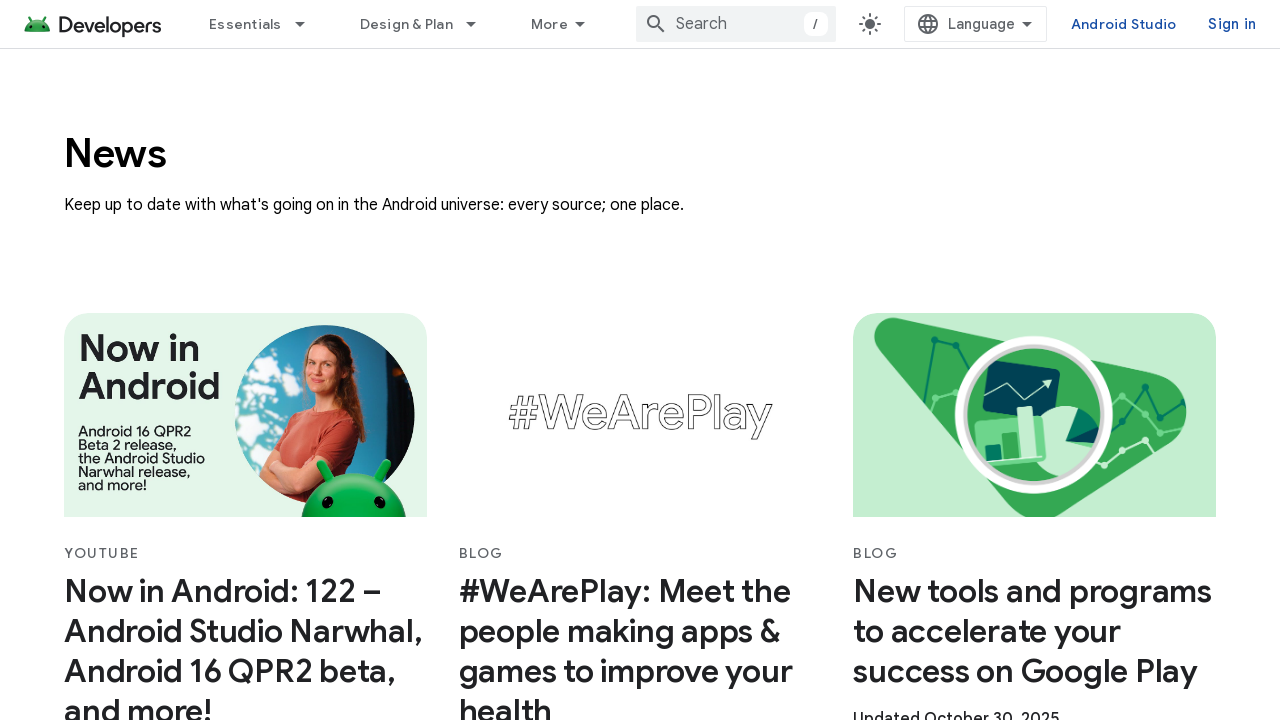

Navigated to Android Developer news page
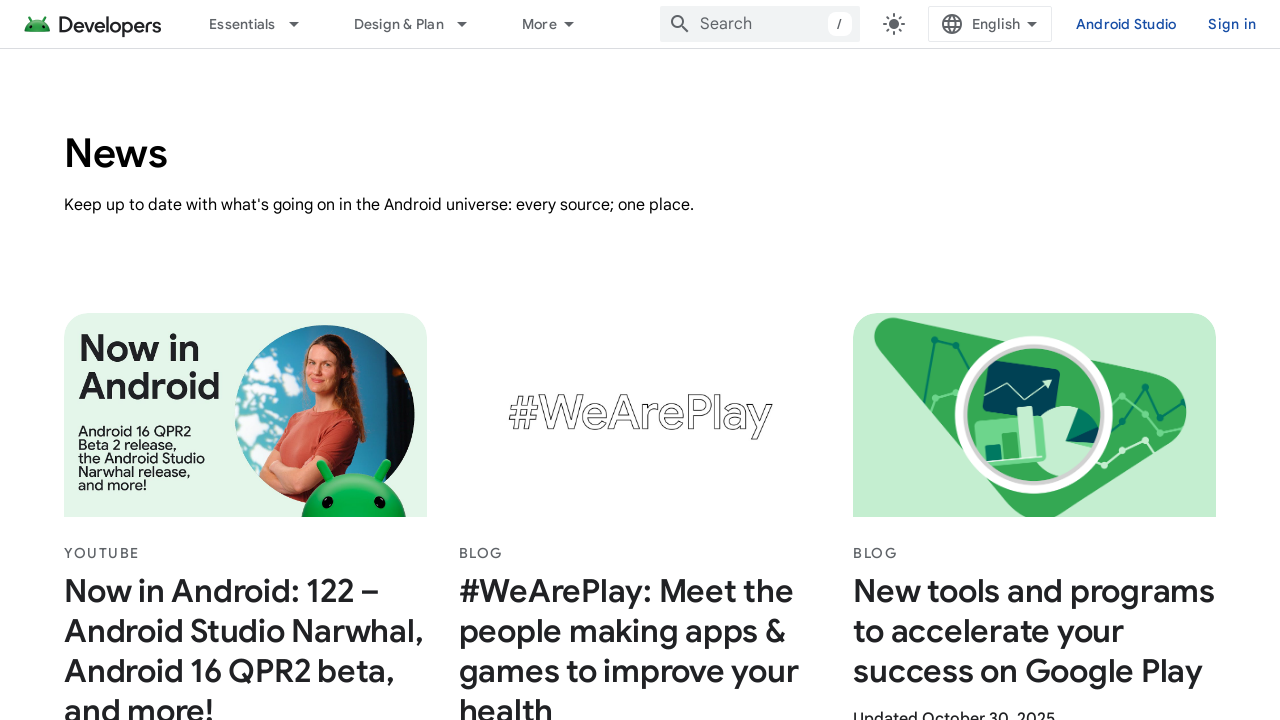

Article card elements became visible
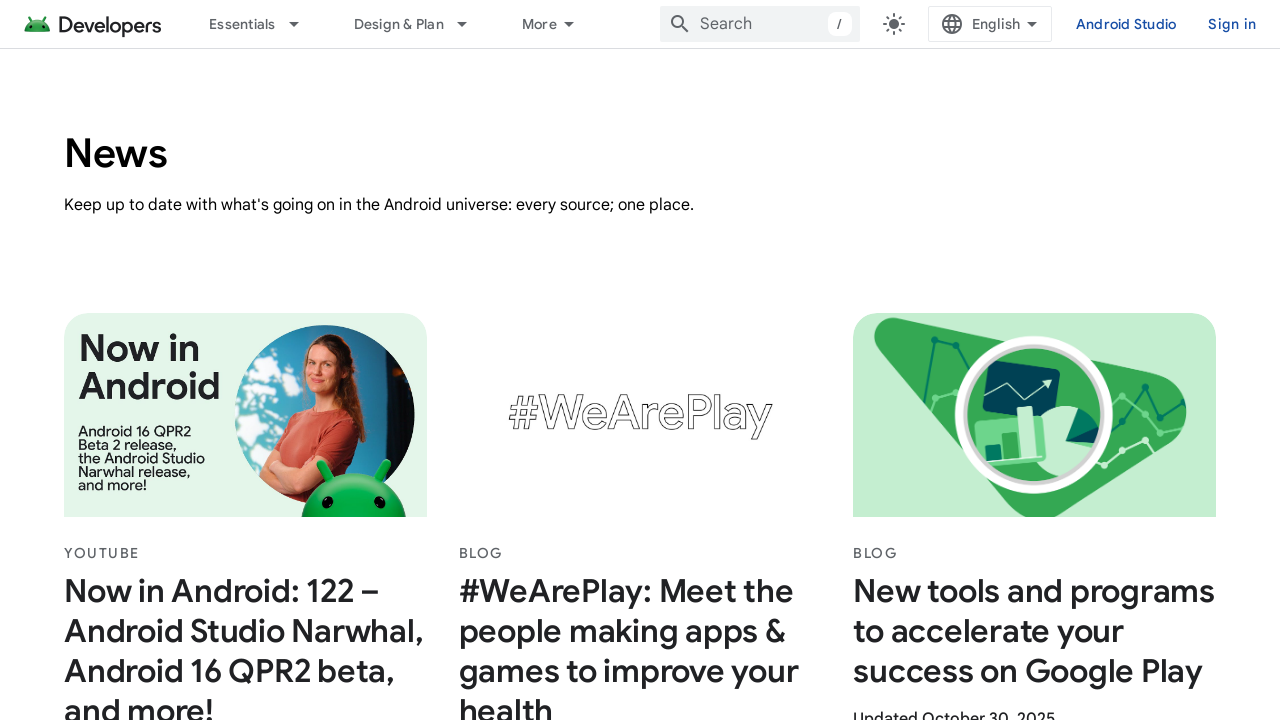

Number of articles found: 30
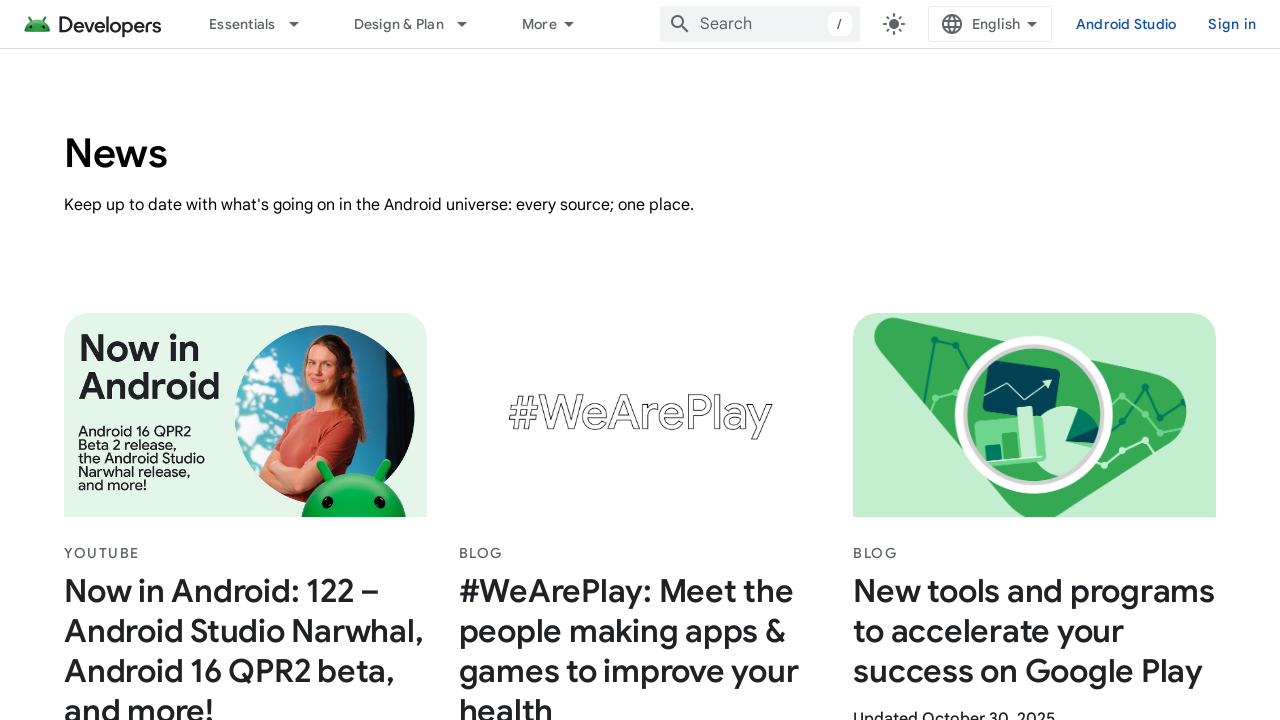

Verified first article contains expected heading element
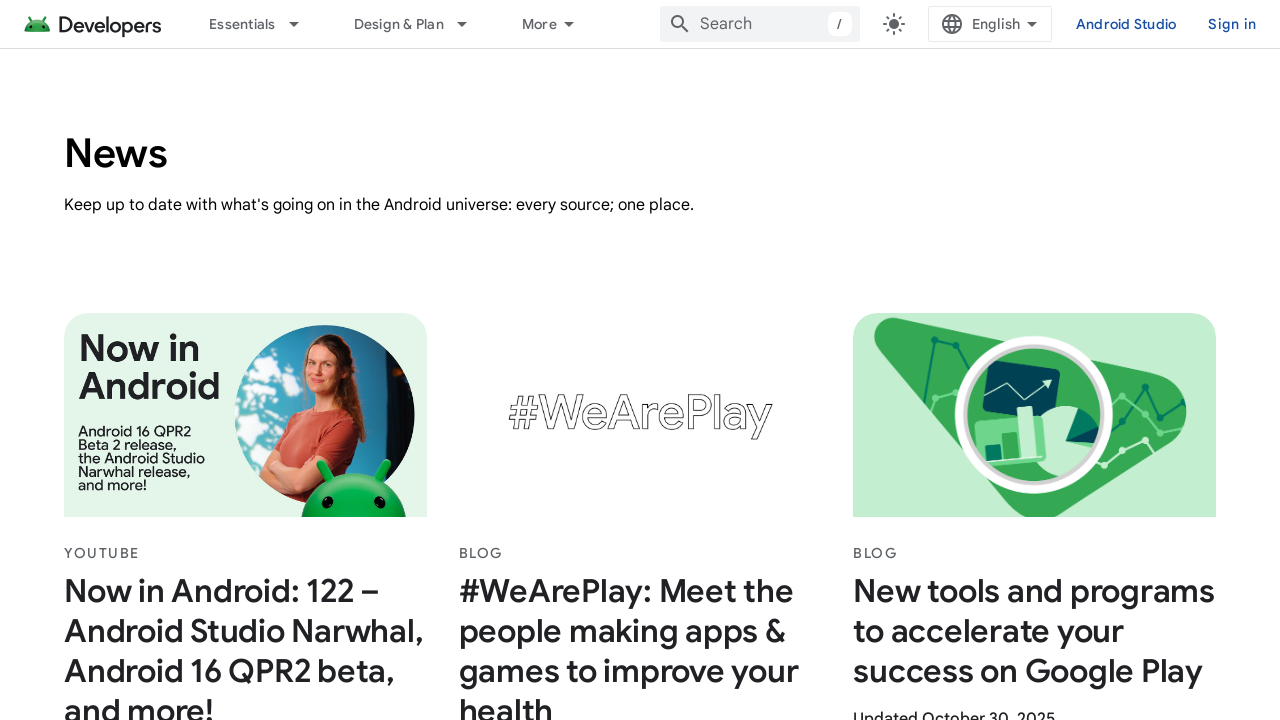

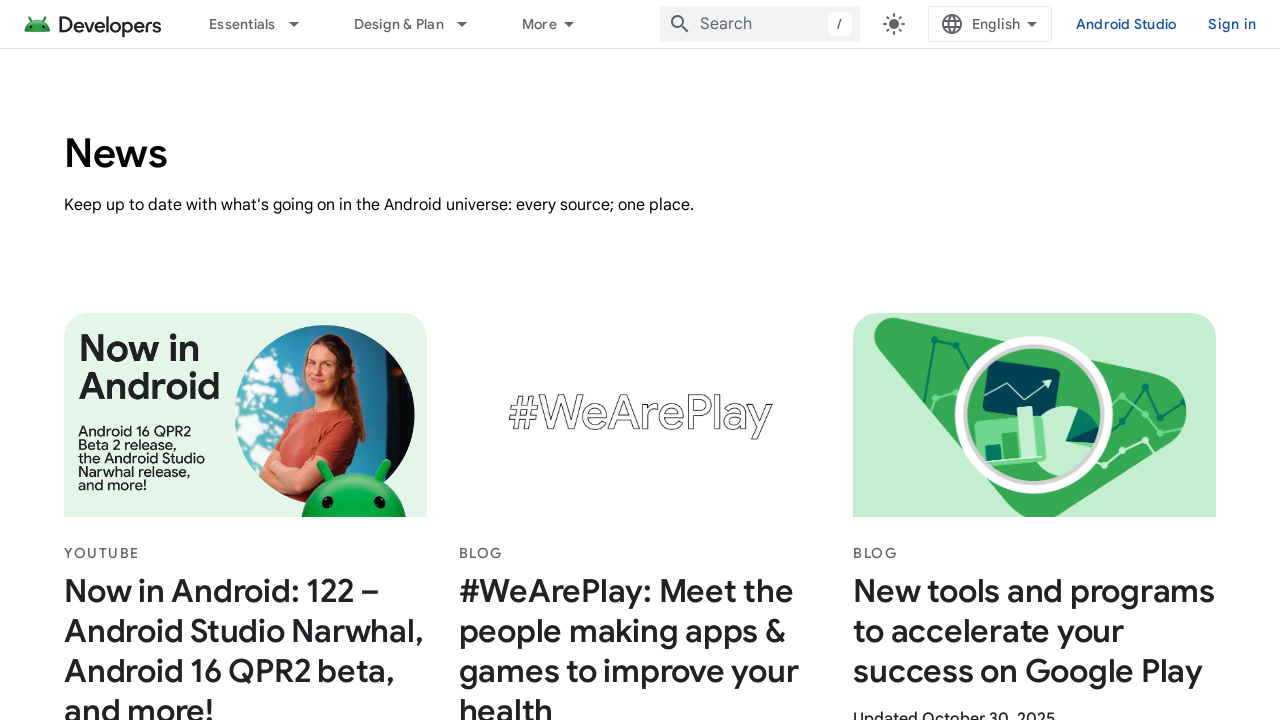